Tests A/B test opt-out by adding an opt-out cookie before visiting the test page, then verifying the page shows opt-out status.

Starting URL: http://the-internet.herokuapp.com

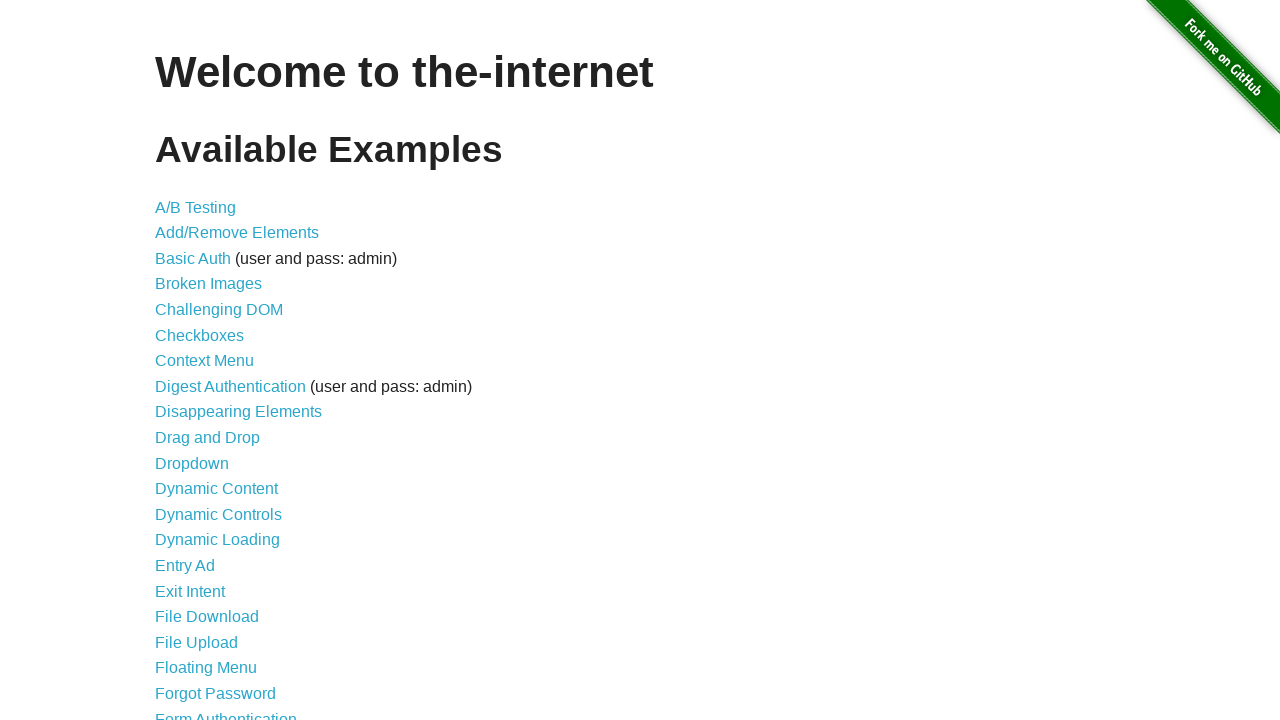

Added optimizelyOptOut cookie to opt out of A/B test
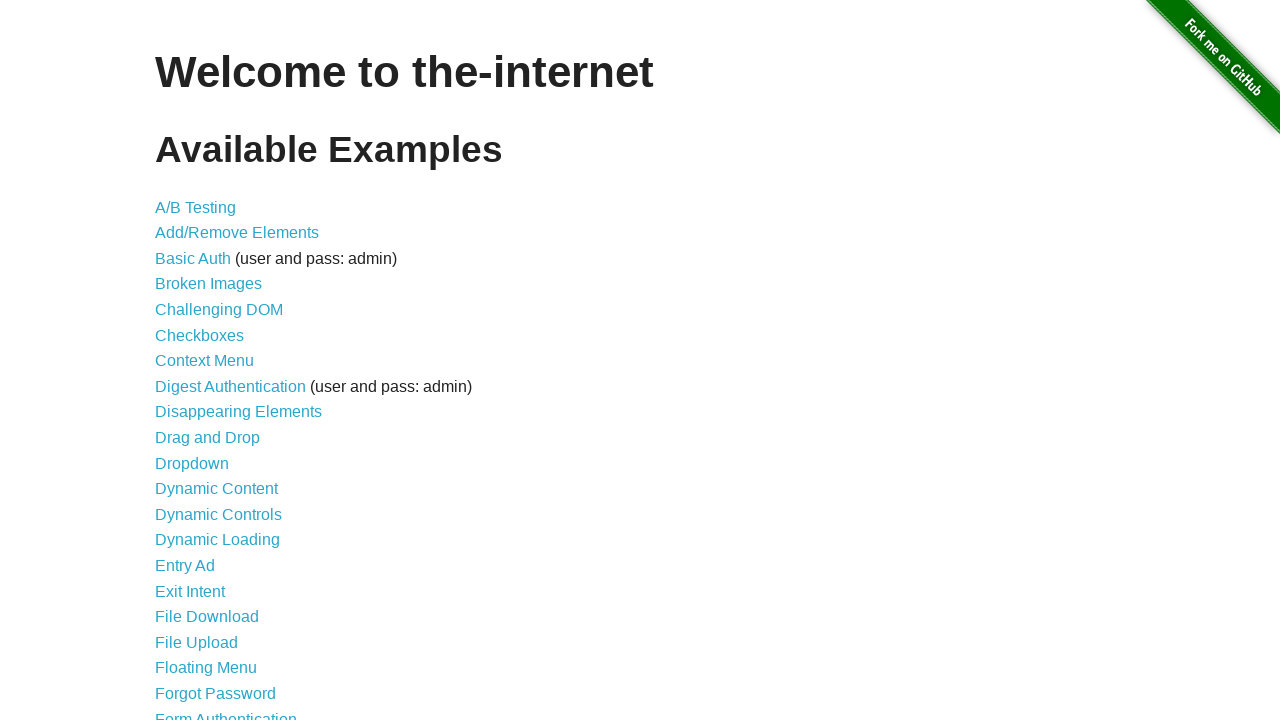

Navigated to A/B test page
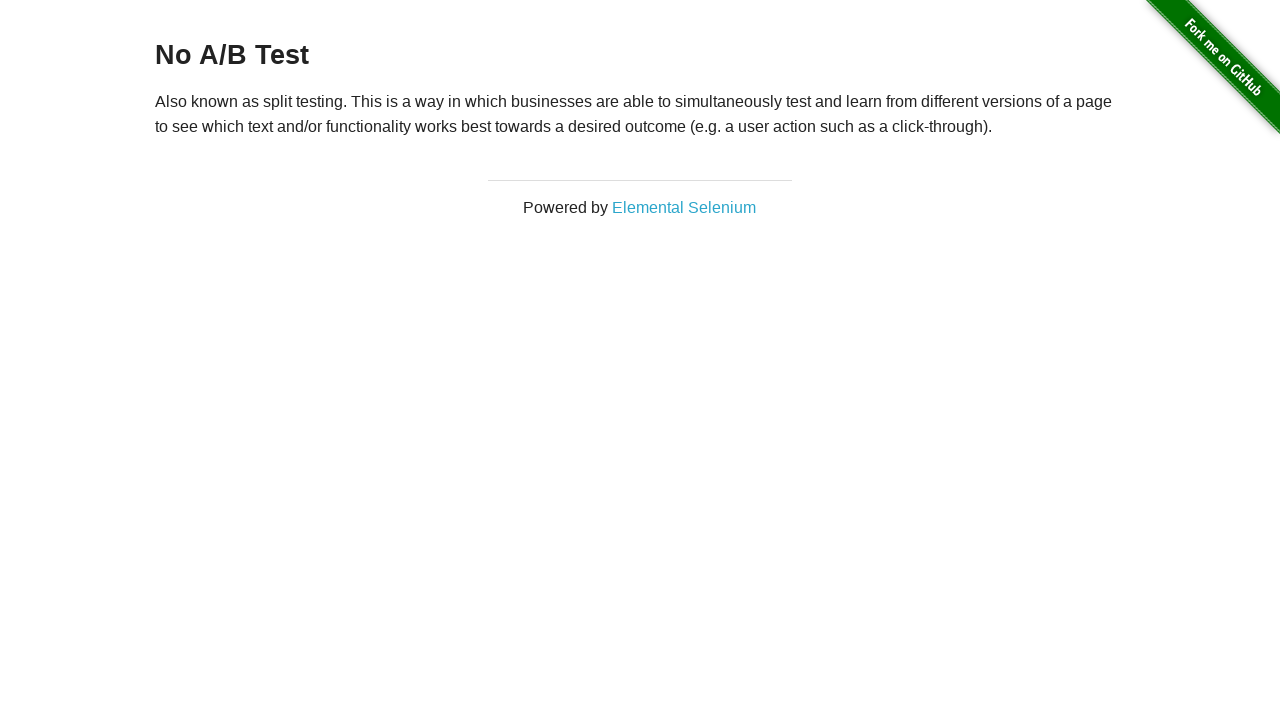

Waited for h3 heading to load
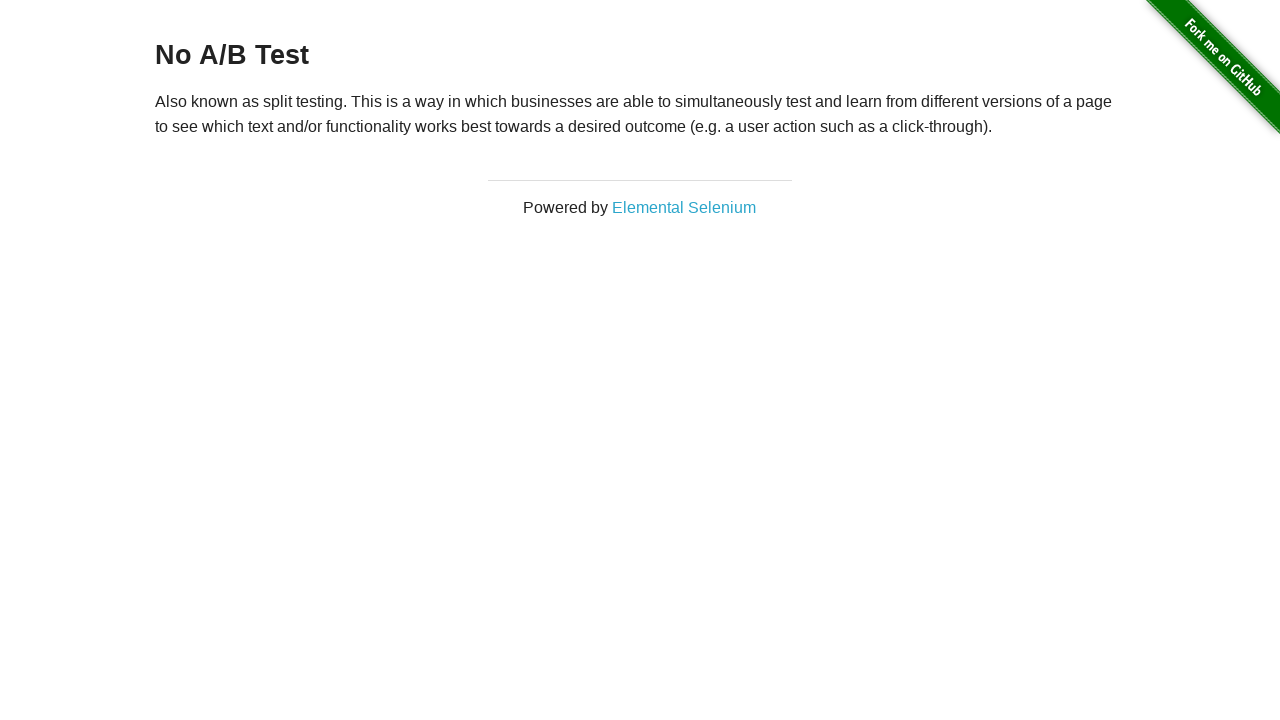

Retrieved h3 heading text content
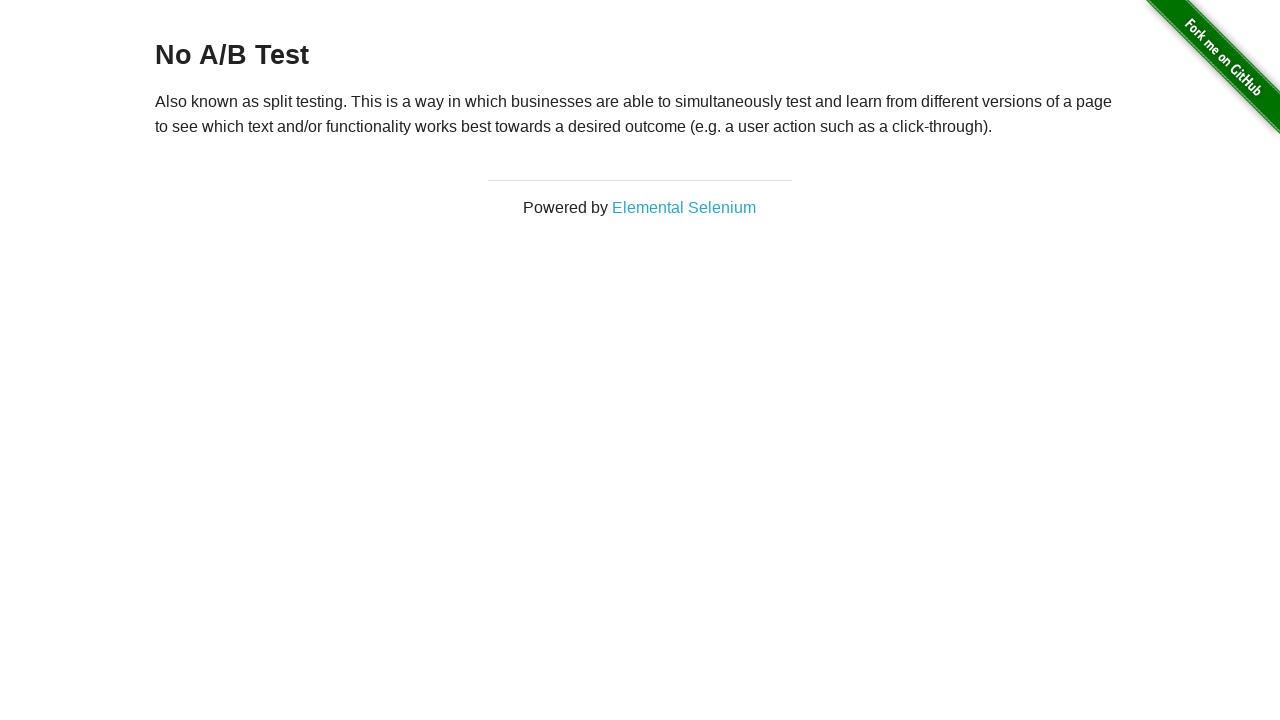

Verified heading text starts with 'No A/B Test', confirming opt-out status
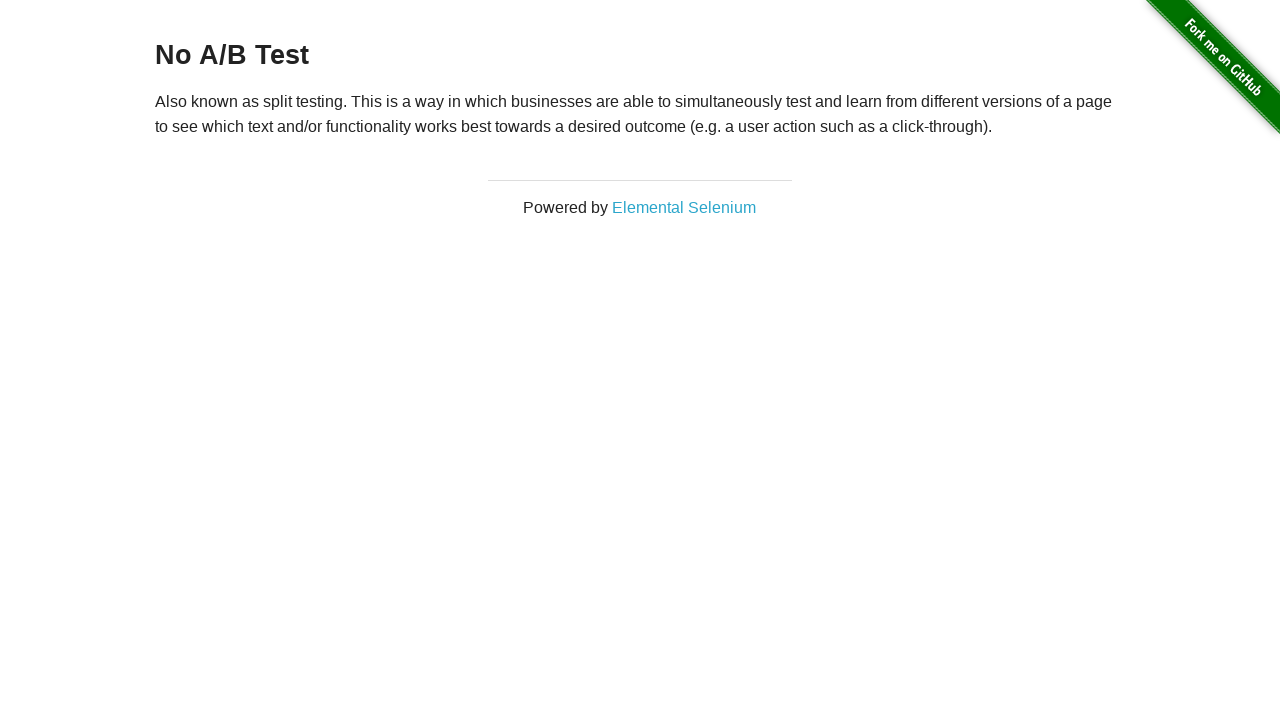

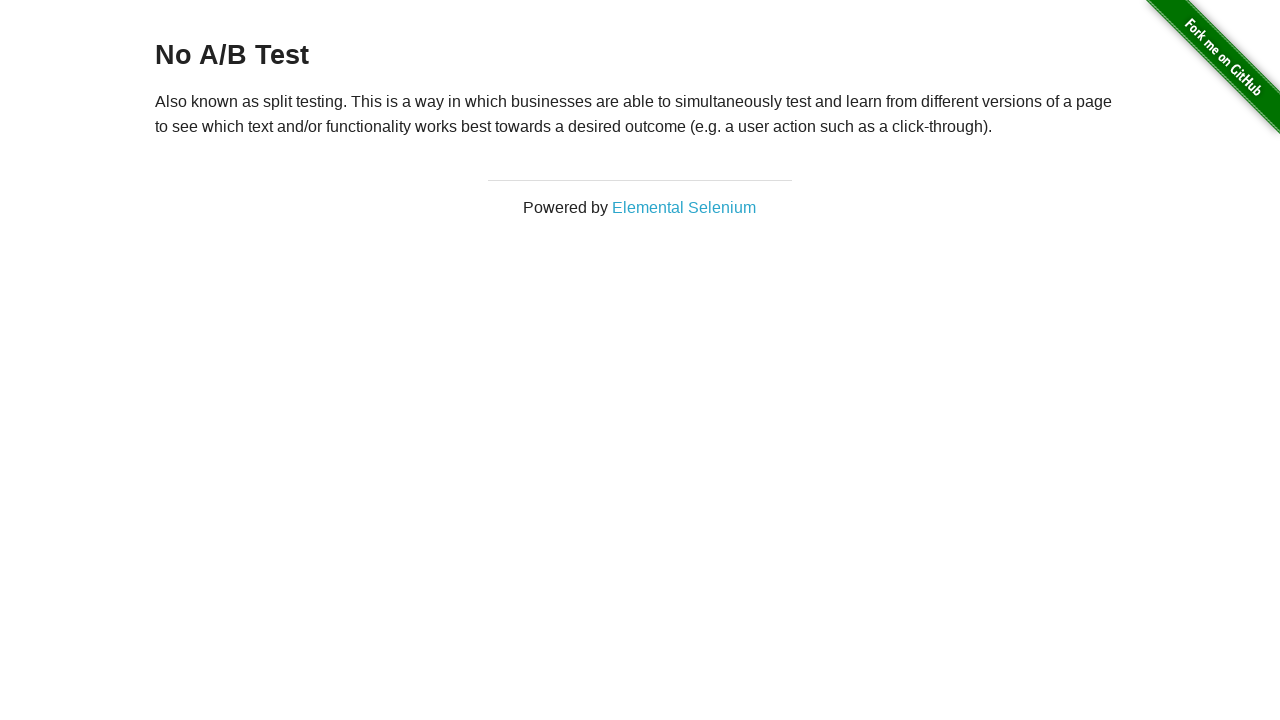